Tests scrolling functionality using JavaScript by scrolling down to a "CYDEO" link at the bottom of a large page, then scrolling back up to the "Home" link.

Starting URL: https://practice.cydeo.com/large

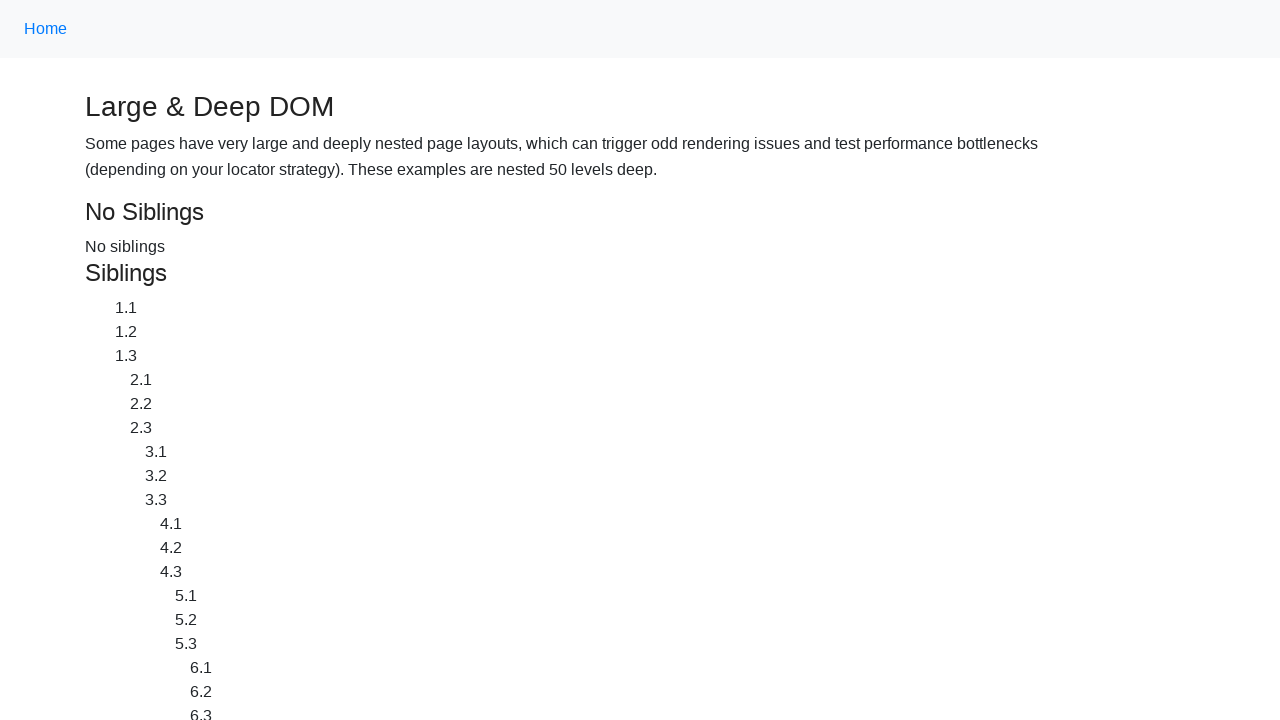

Located CYDEO link at the bottom of the page
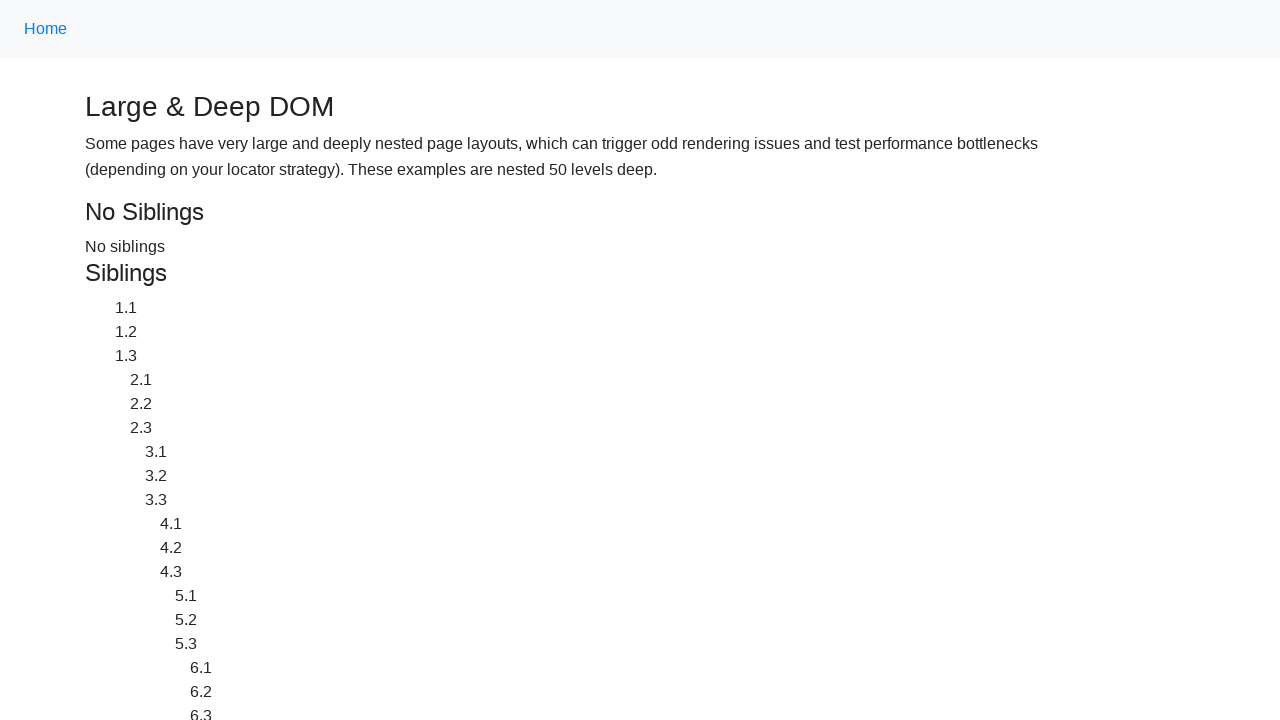

Located Home link at the top of the page
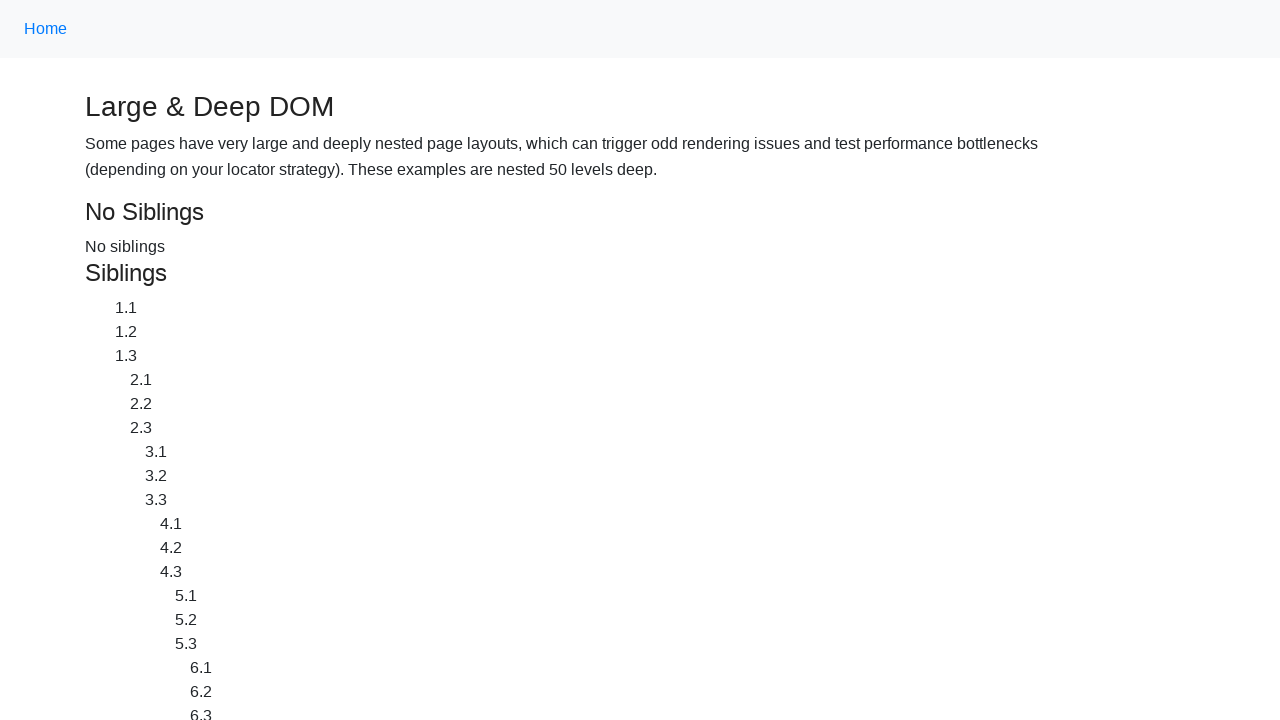

Scrolled down to CYDEO link at the bottom of the page
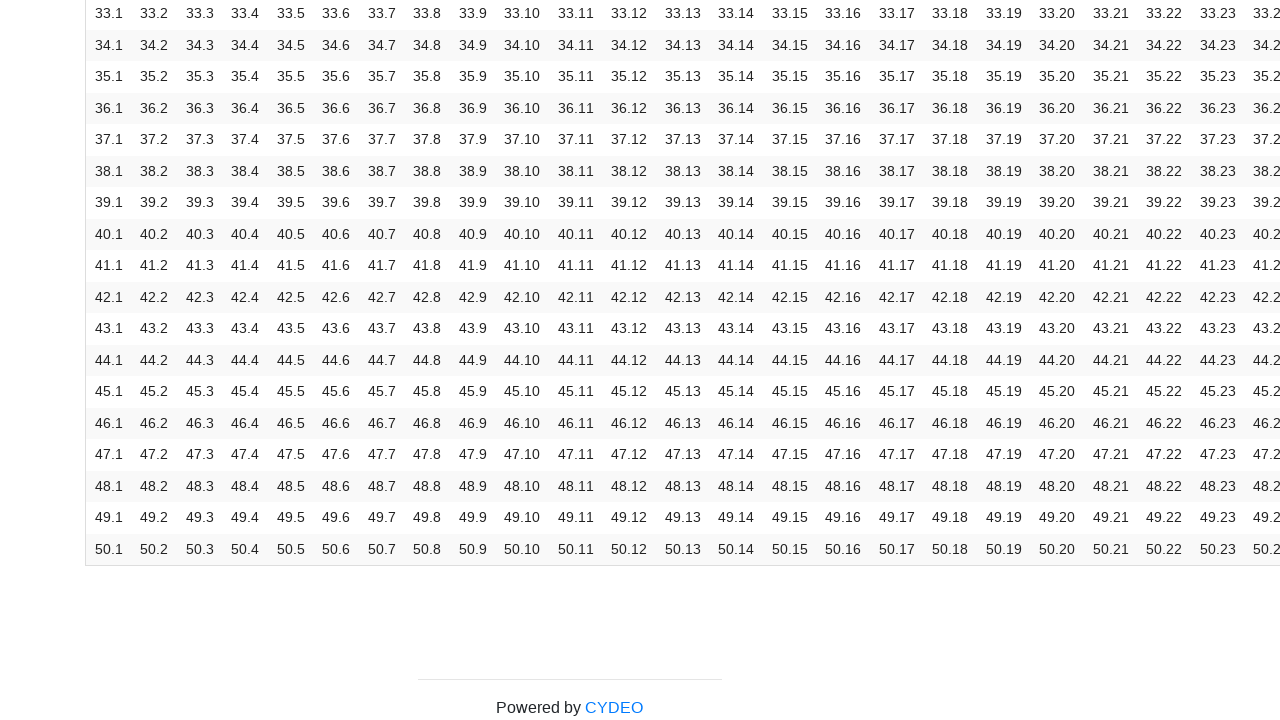

Waited 2 seconds to observe the scroll
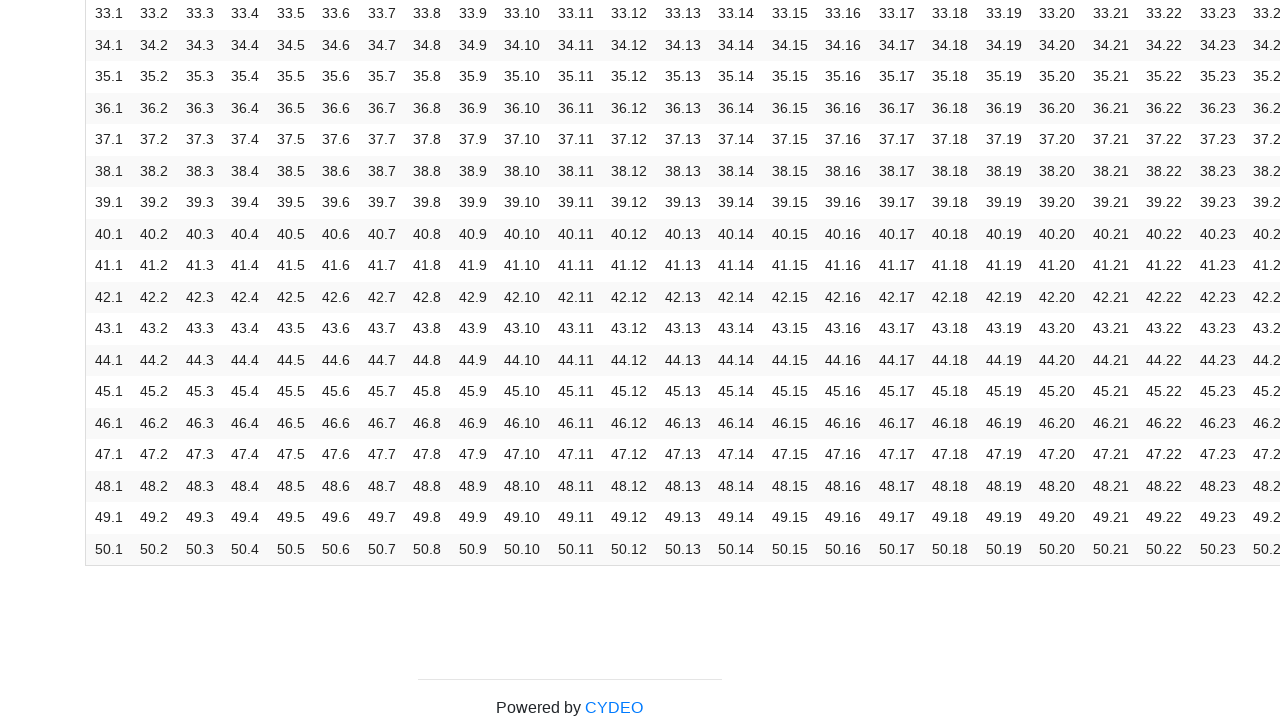

Scrolled up to Home link at the top of the page
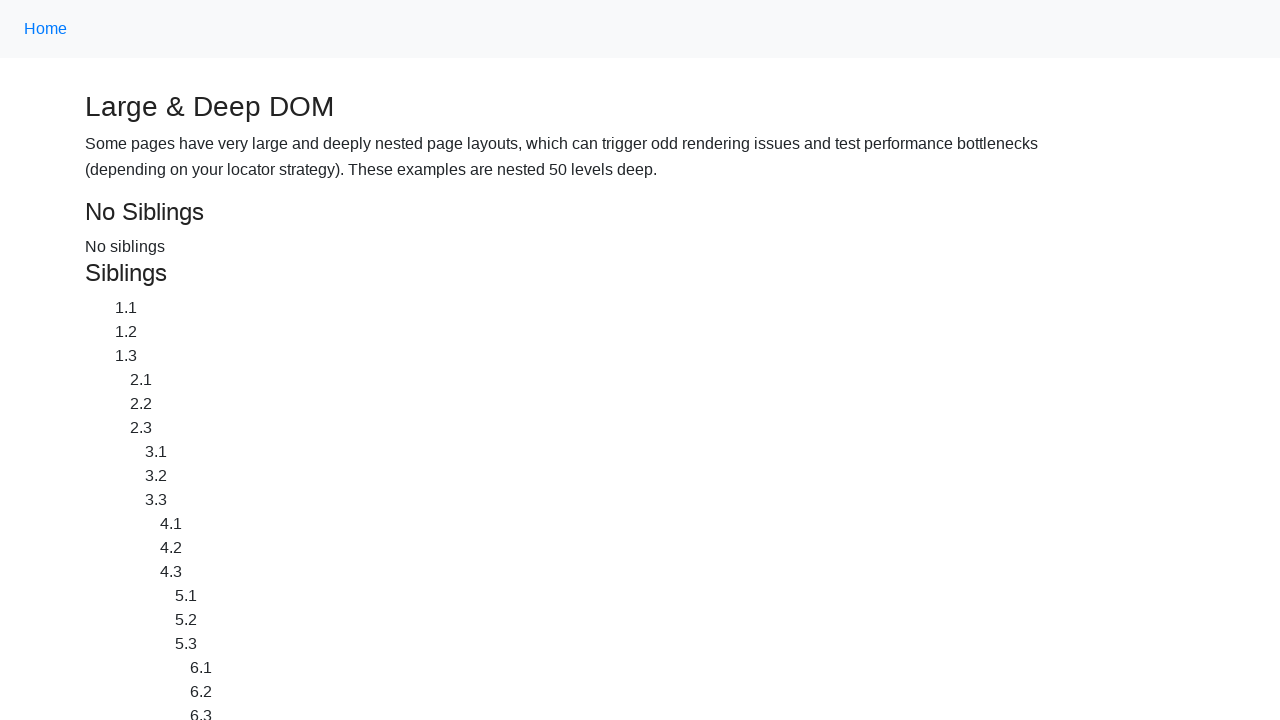

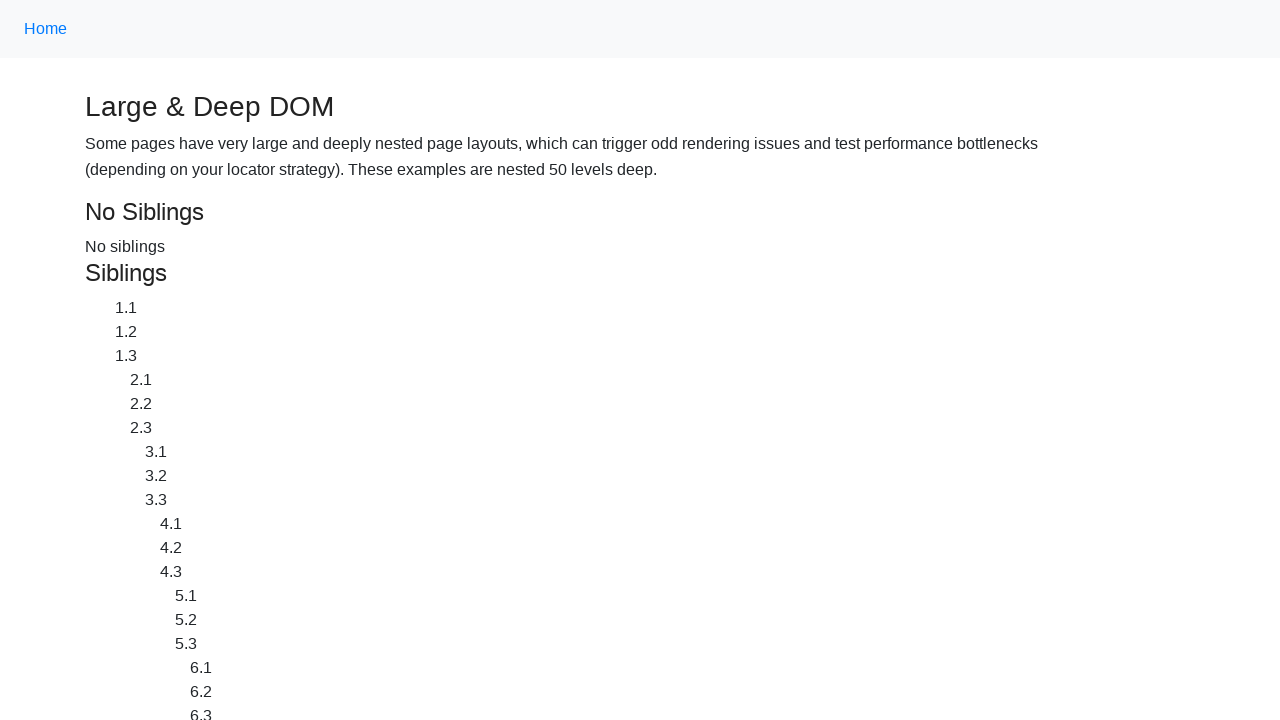